Navigates to example.com, finds a link element on the page, and clicks on it to navigate to the linked page.

Starting URL: https://example.com

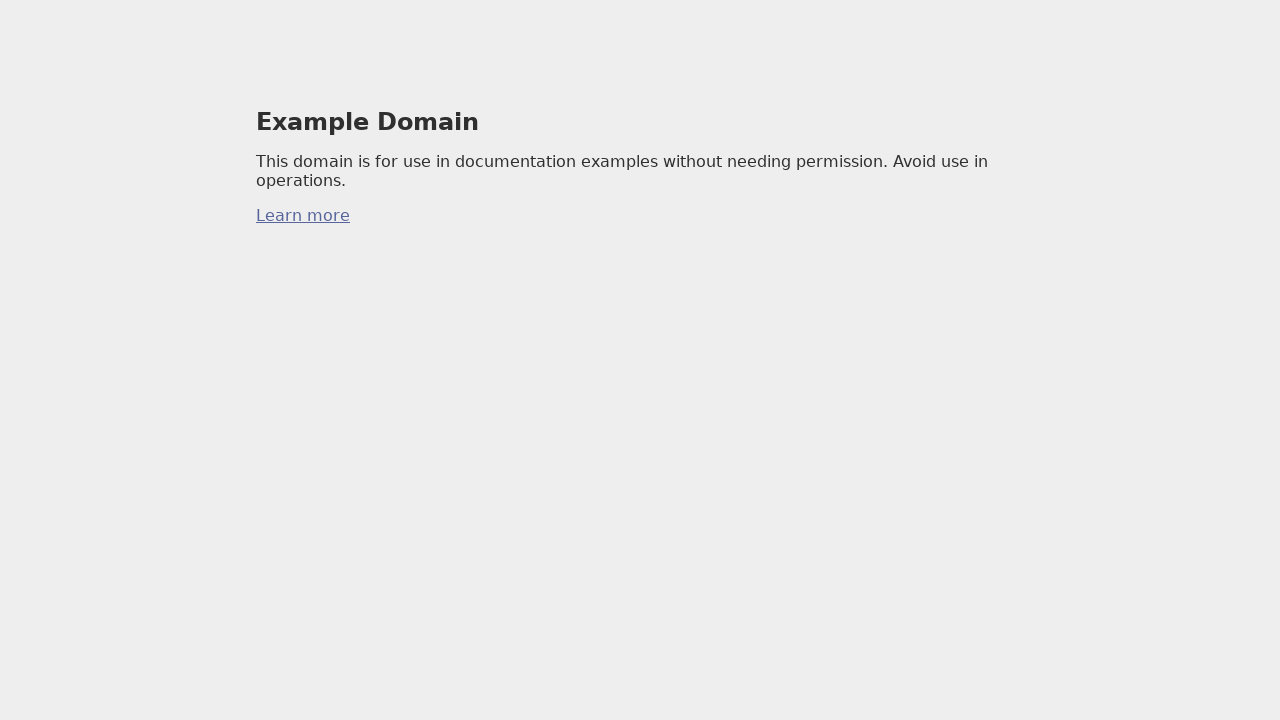

Navigated to https://example.com
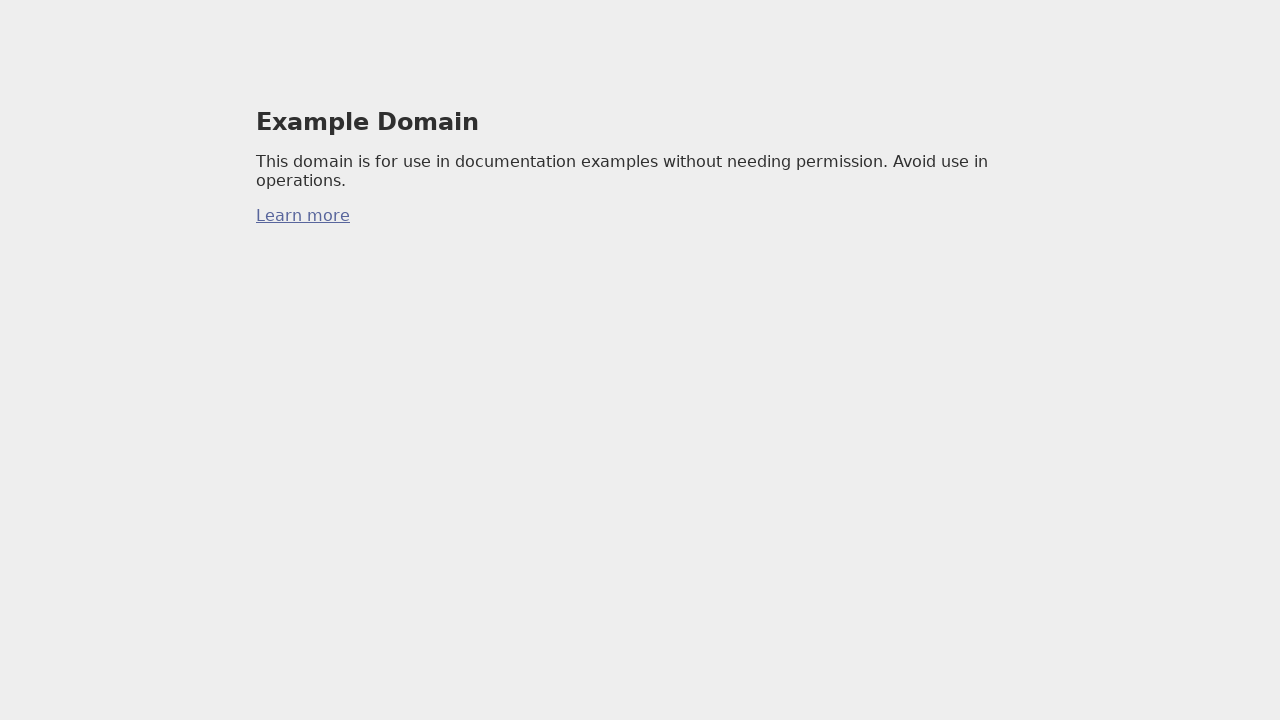

Found first link element on the page
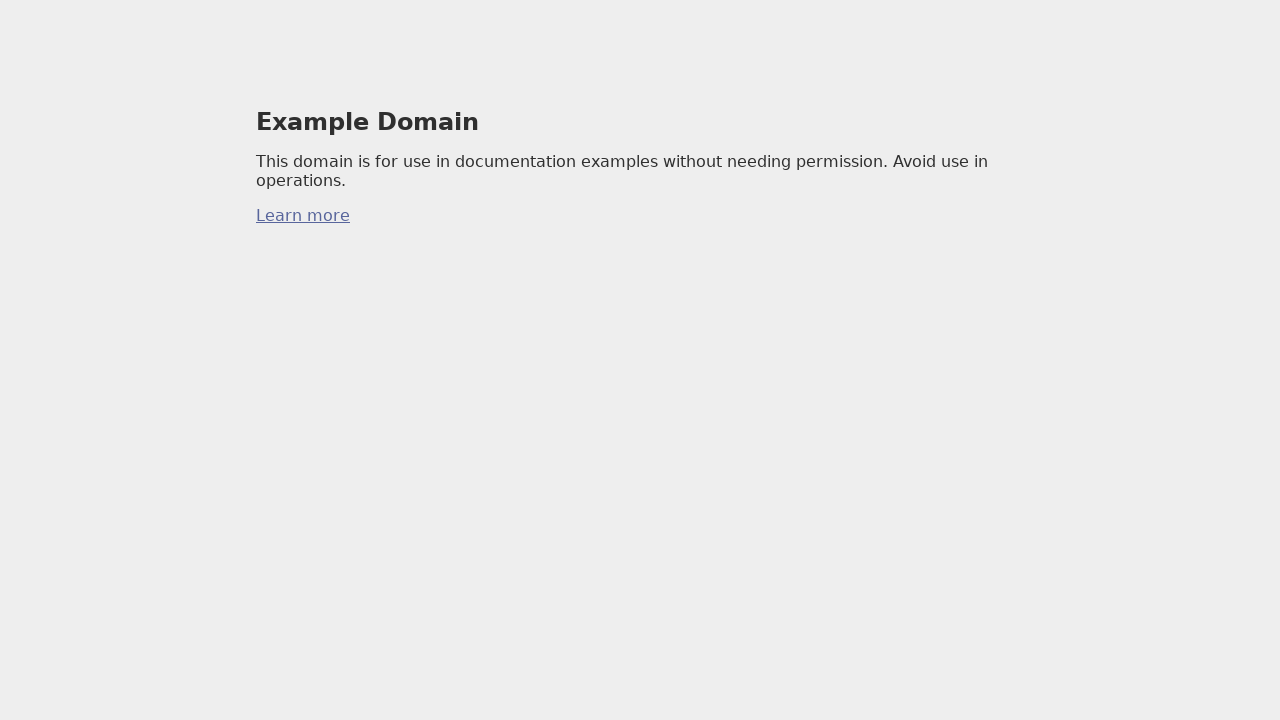

Clicked the link to navigate to linked page
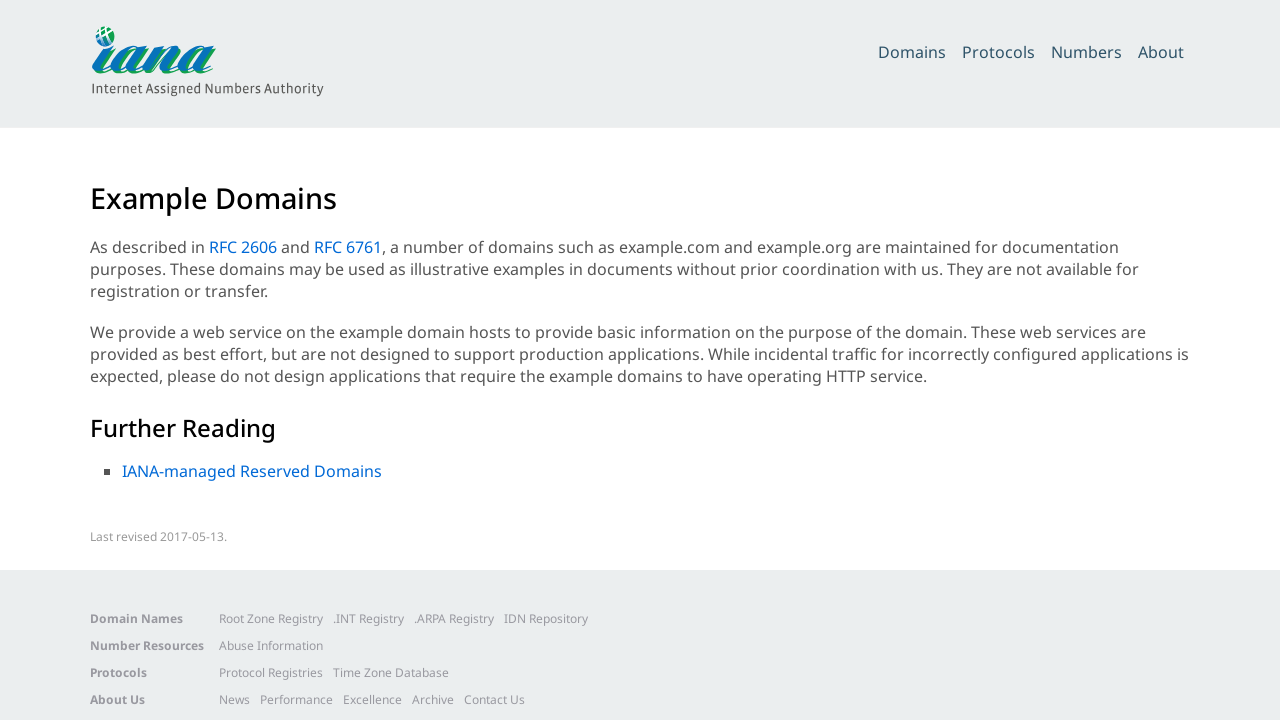

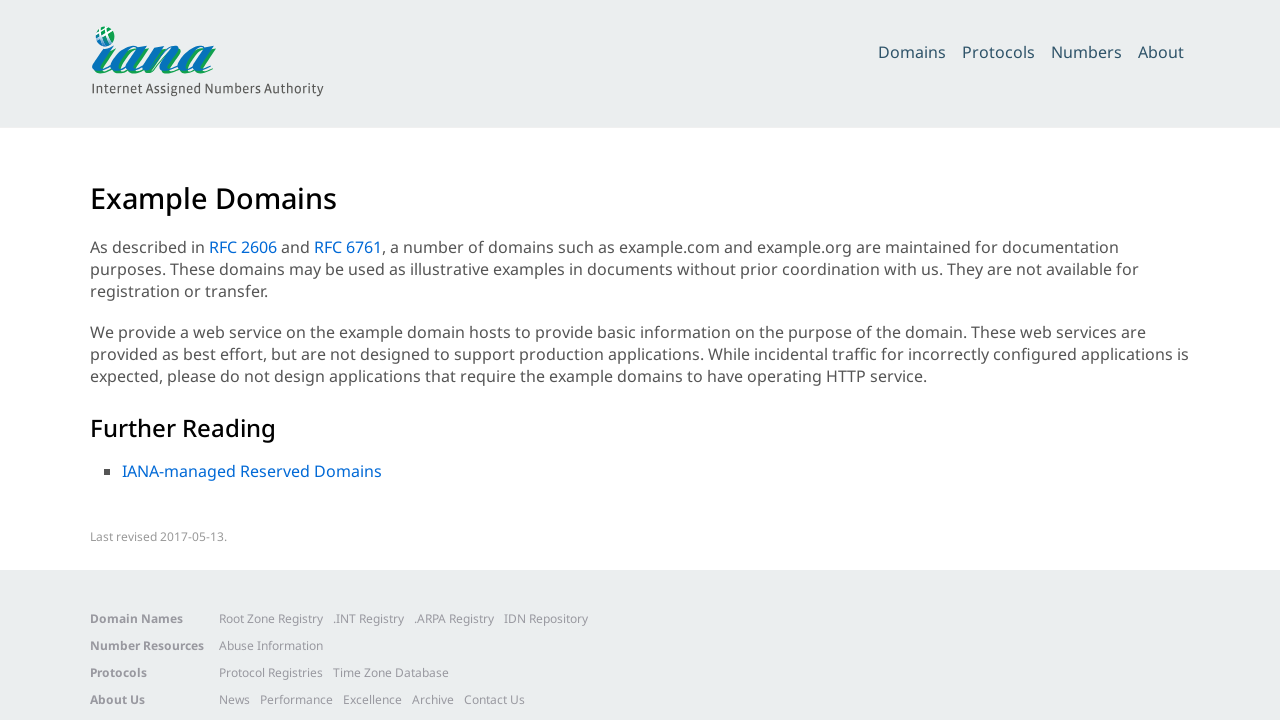